Verifies that the company branding logo is displayed on the OrangeHRM login page

Starting URL: https://opensource-demo.orangehrmlive.com/web/index.php/auth/login

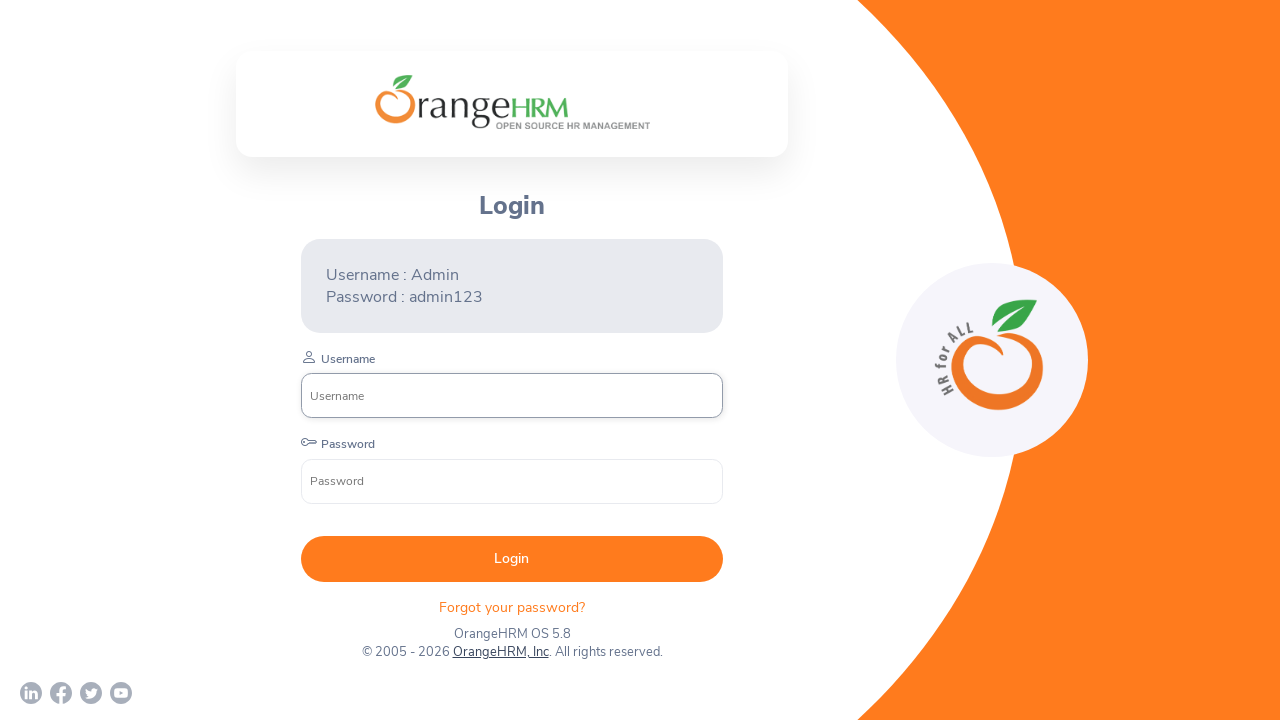

Waited for company branding logo to be visible on OrangeHRM login page
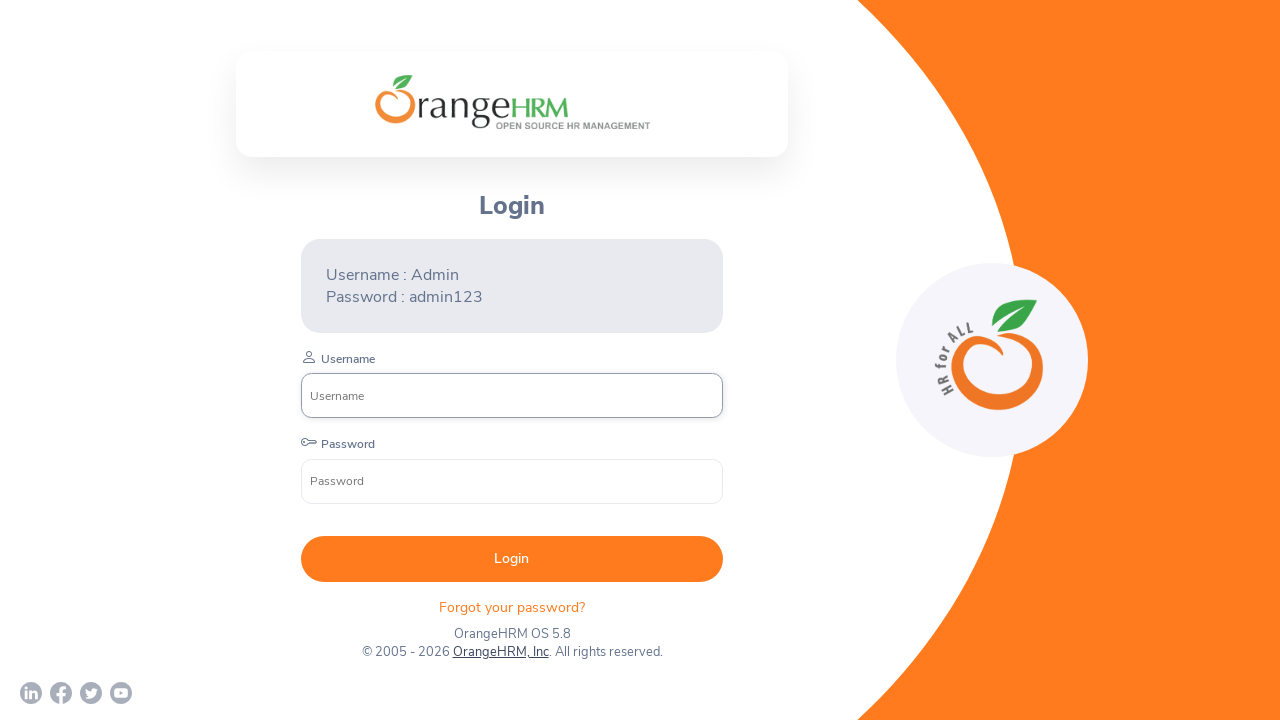

Verified that the company branding logo is displayed
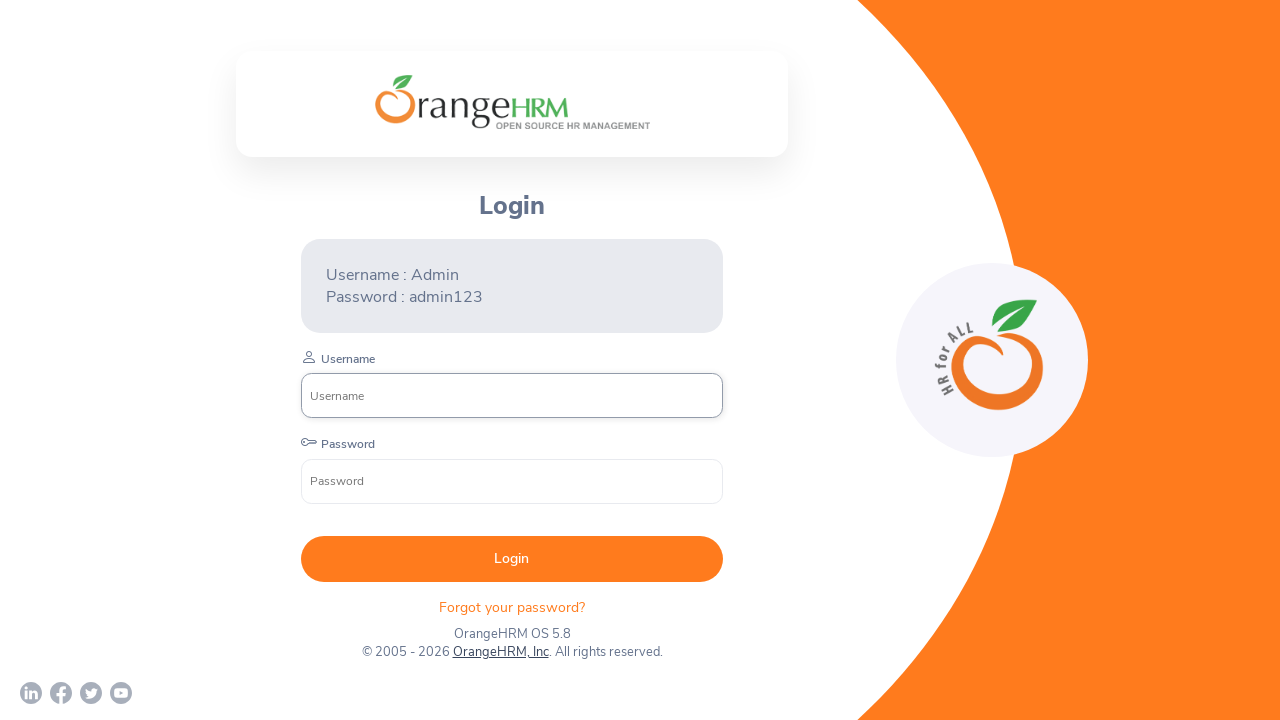

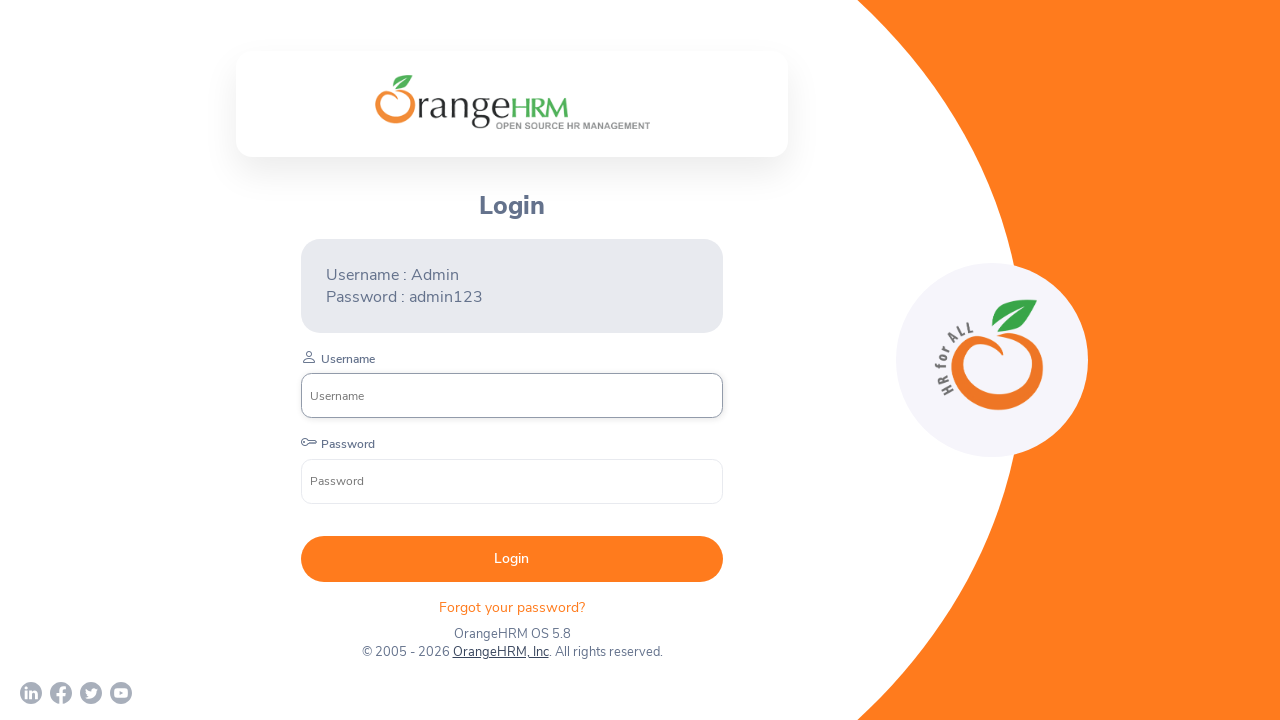